Tests a simple form by filling in first name, last name, city, and country fields using different element locator strategies, then submits the form by clicking a button.

Starting URL: http://suninjuly.github.io/simple_form_find_task.html

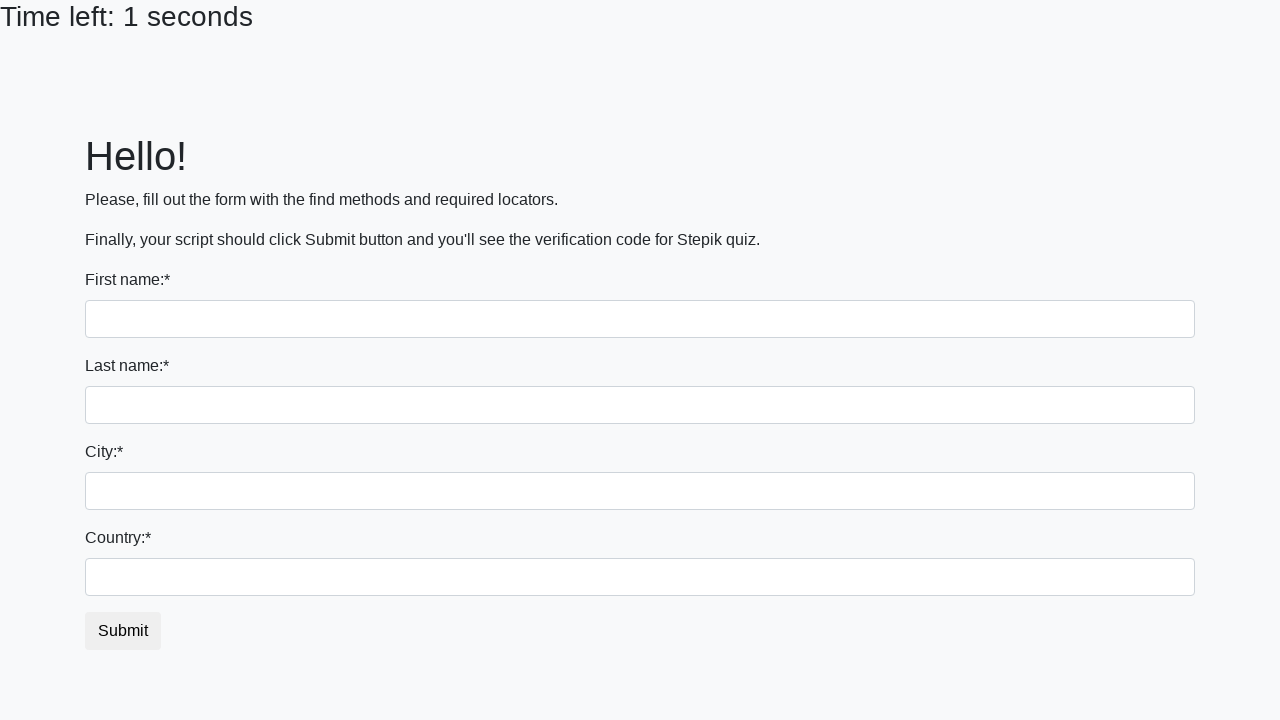

Filled first name field with 'Ivan' using first input element locator on input >> nth=0
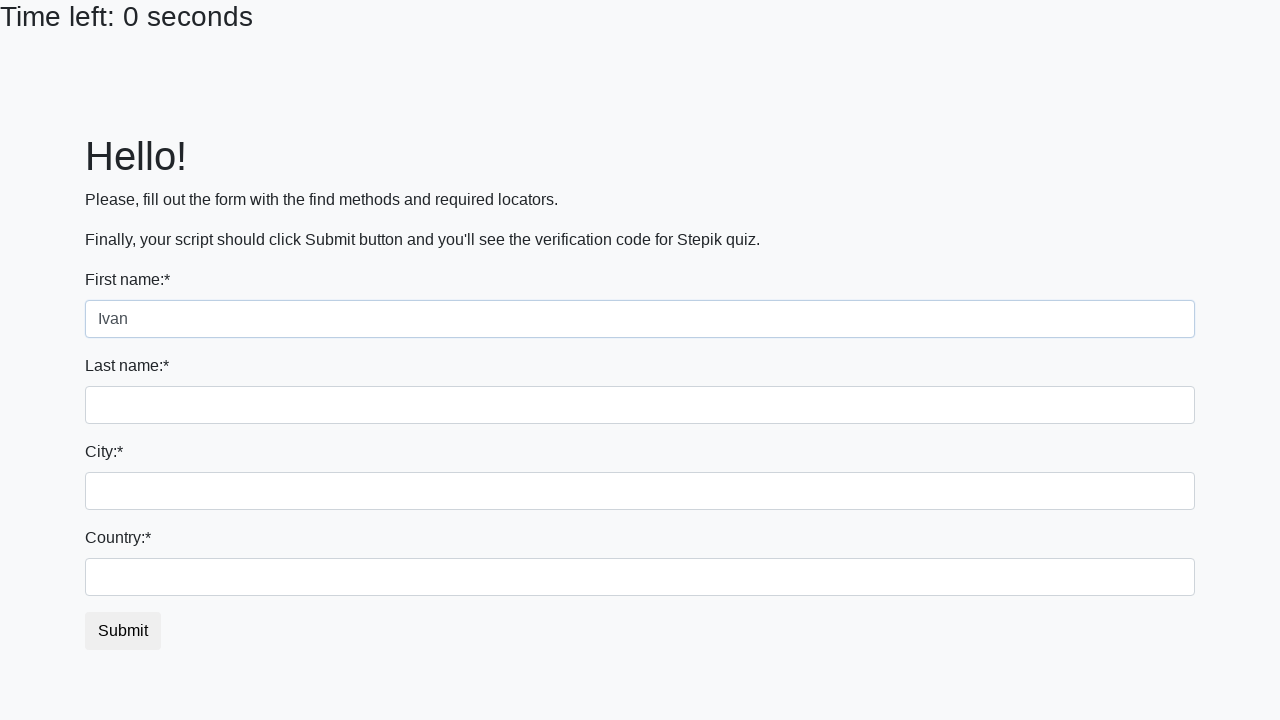

Filled last name field with 'Petrov' using name attribute on input[name='last_name']
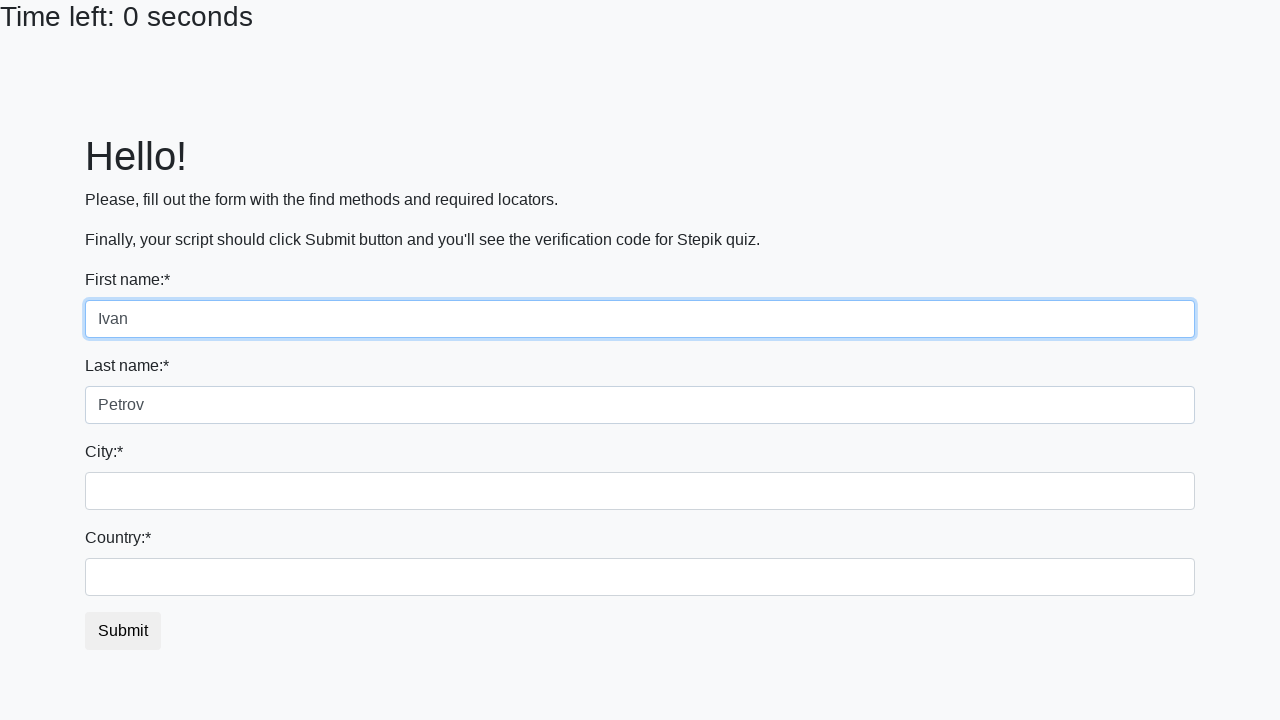

Filled city field with 'Smolensk' using class name selector on .form-control.city
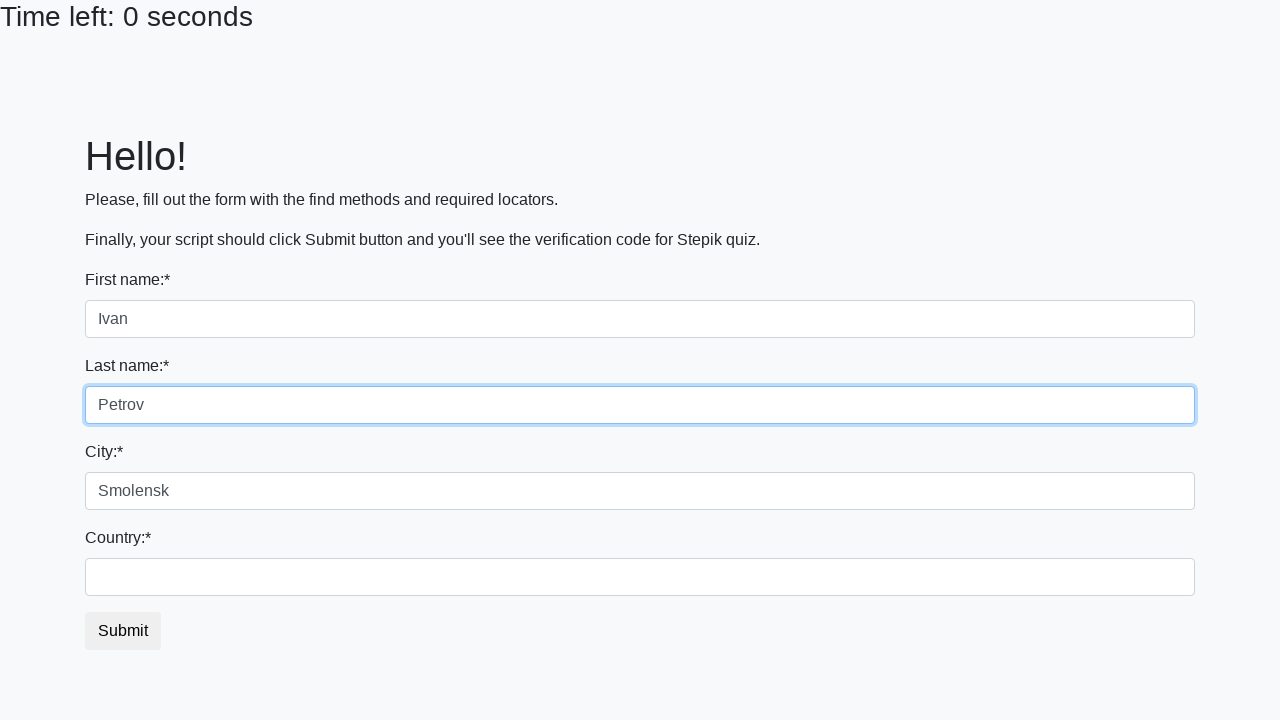

Filled country field with 'Russia' using ID selector on #country
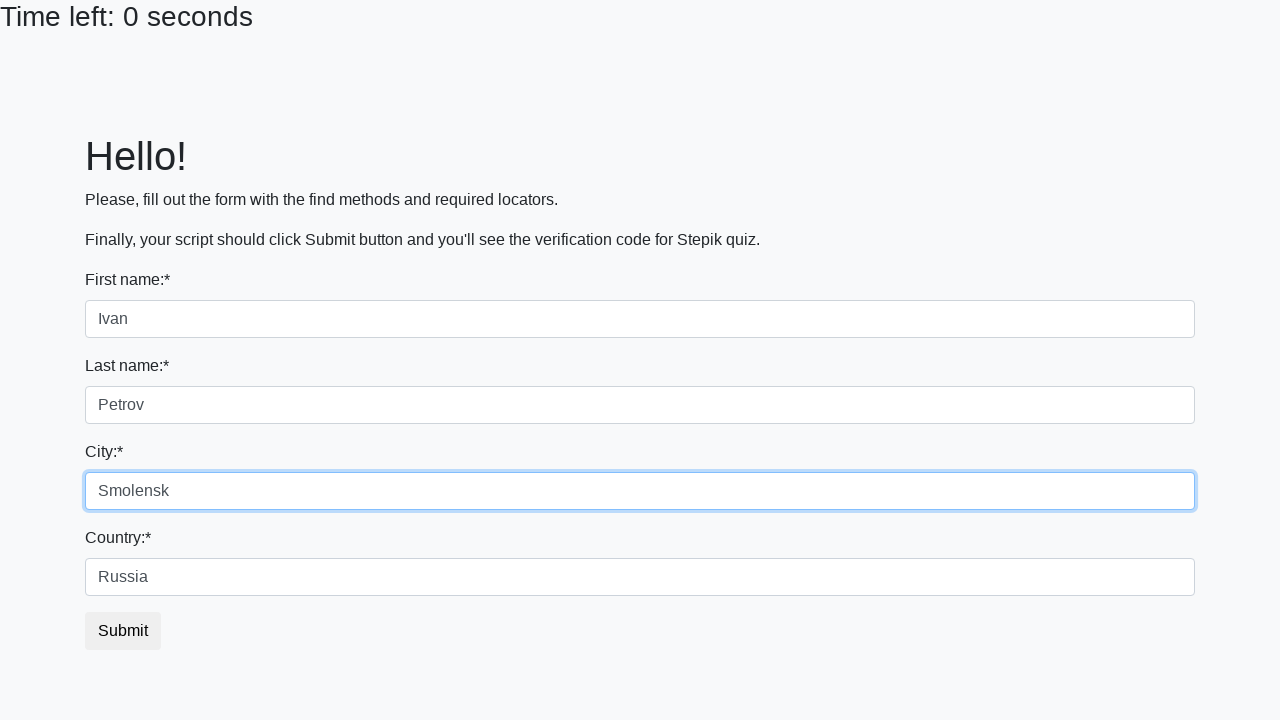

Clicked submit button to submit the form at (123, 631) on button.btn
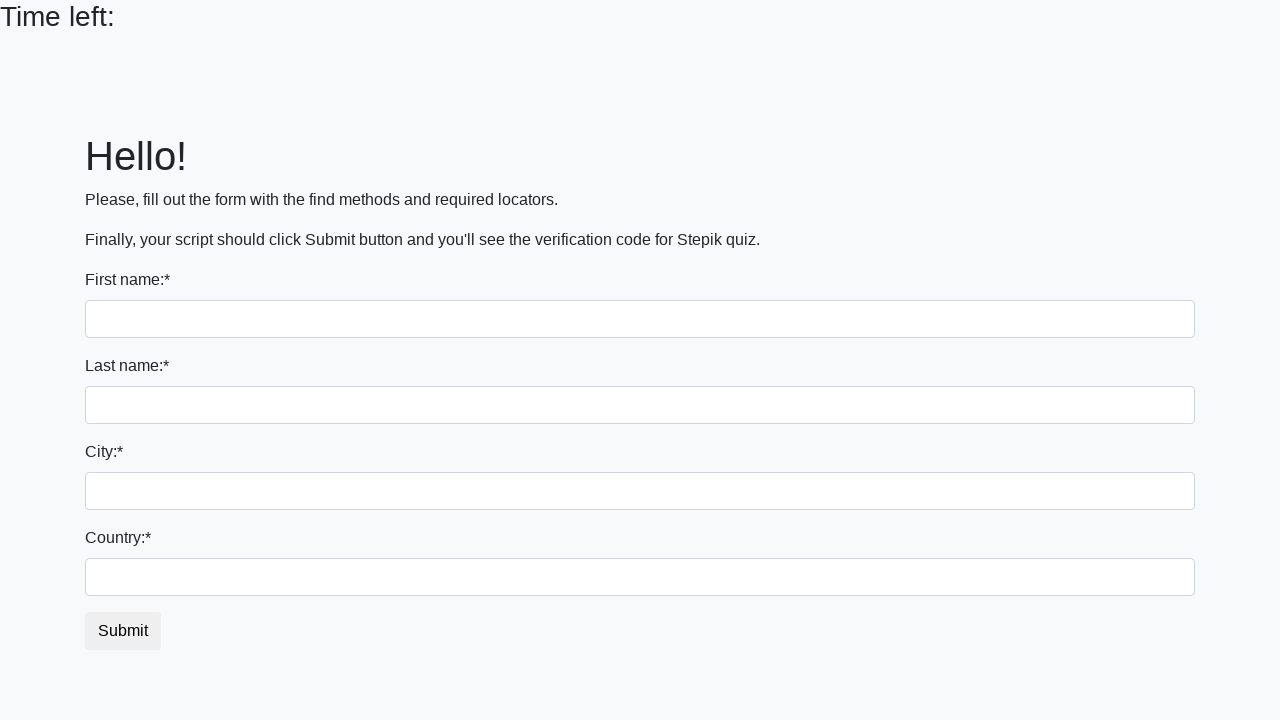

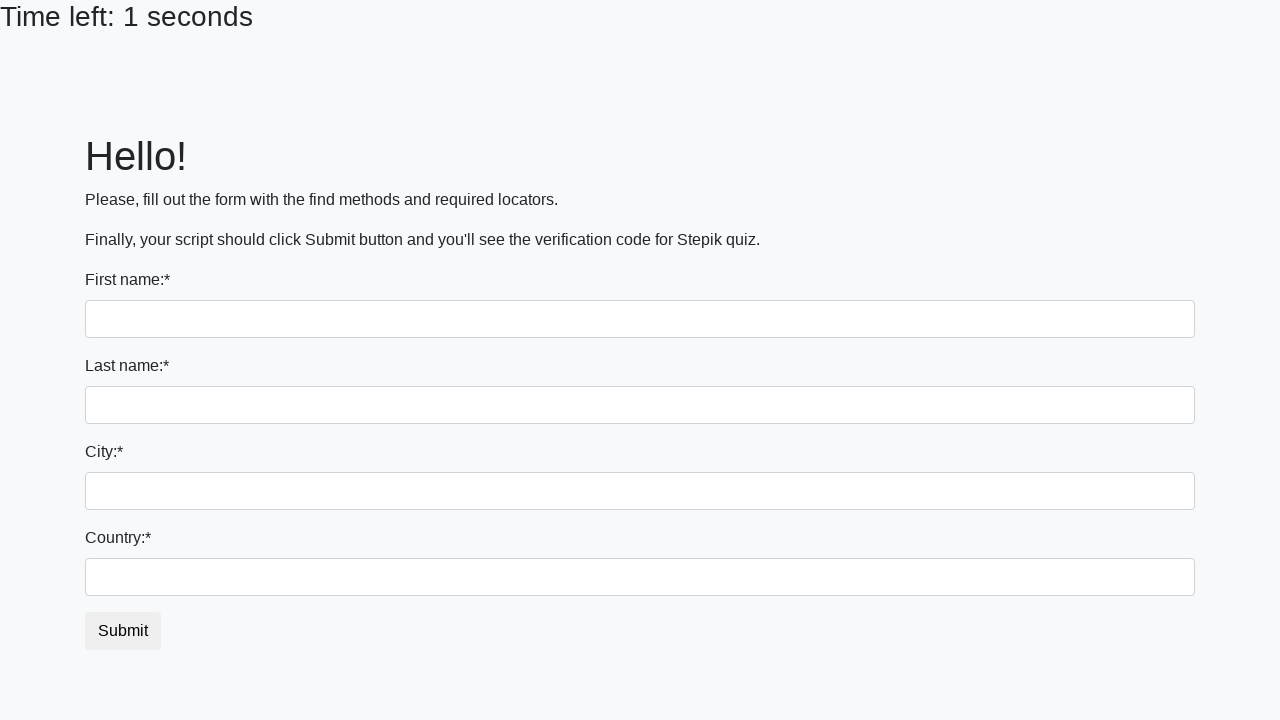